Solves a math problem by reading two numbers from the page, calculating their sum, and selecting the result from a dropdown menu before submitting the form

Starting URL: https://suninjuly.github.io/selects1.html

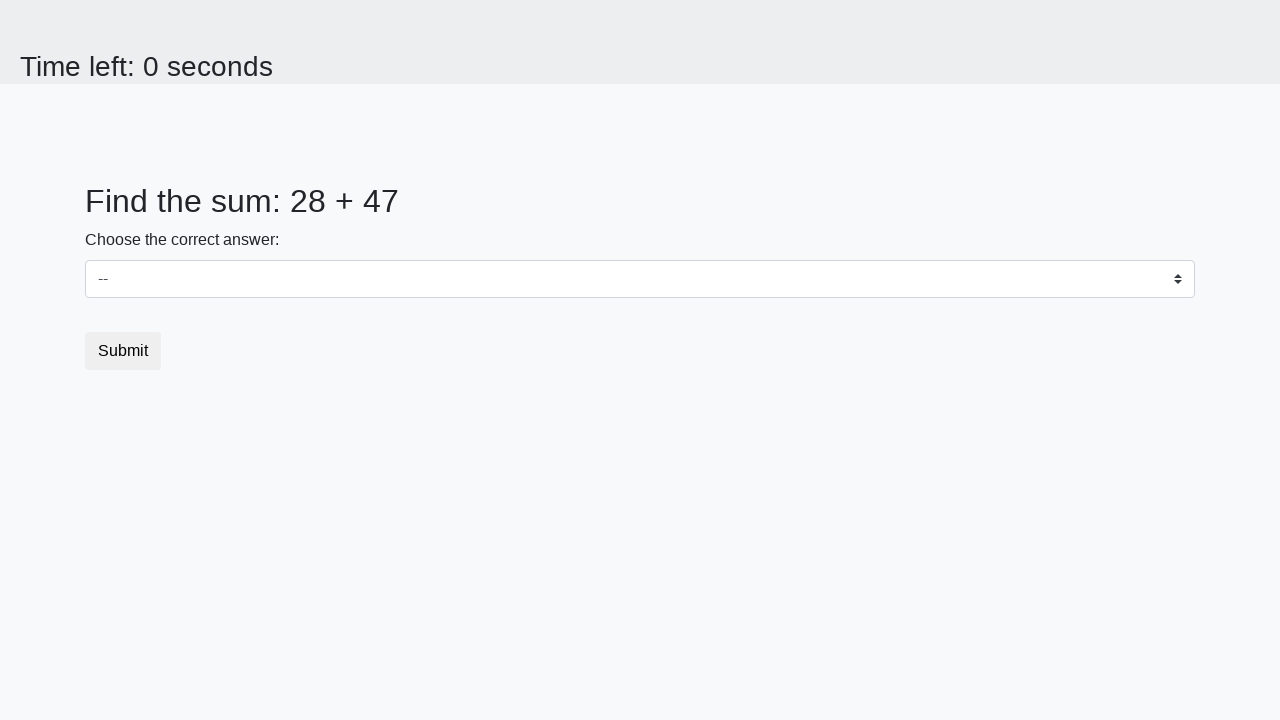

Read first number from #num1 element
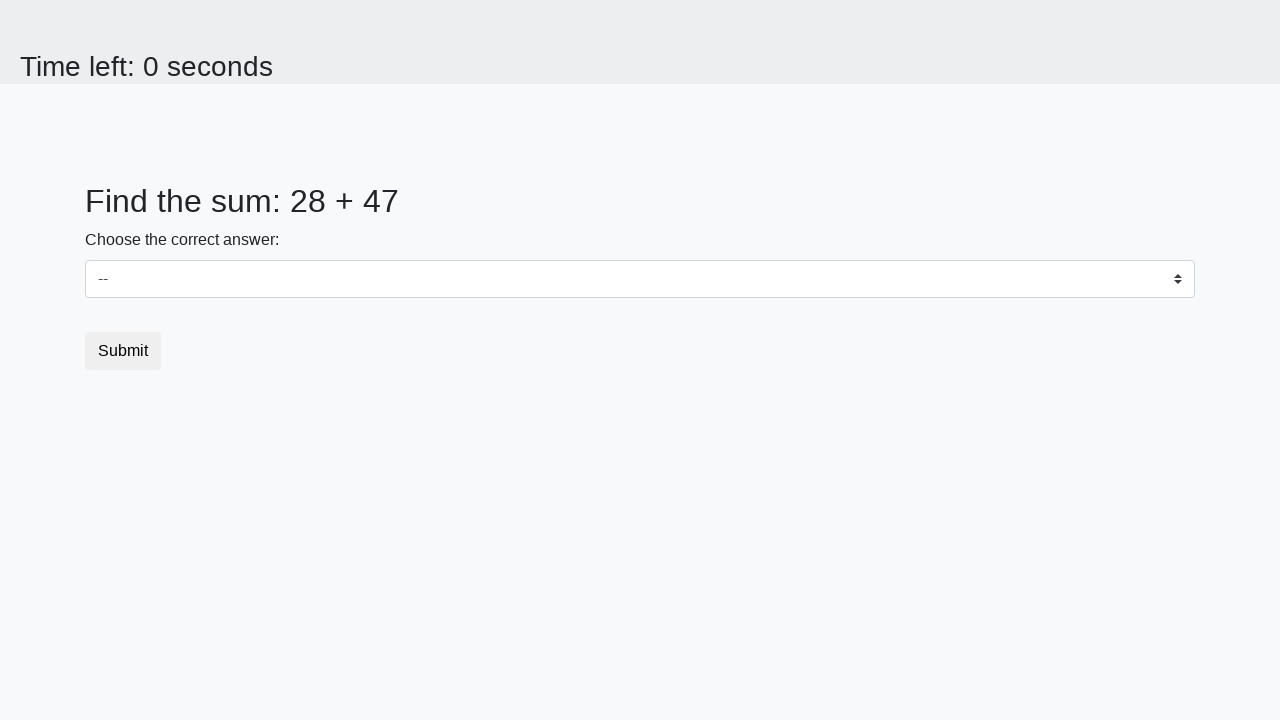

Read second number from #num2 element
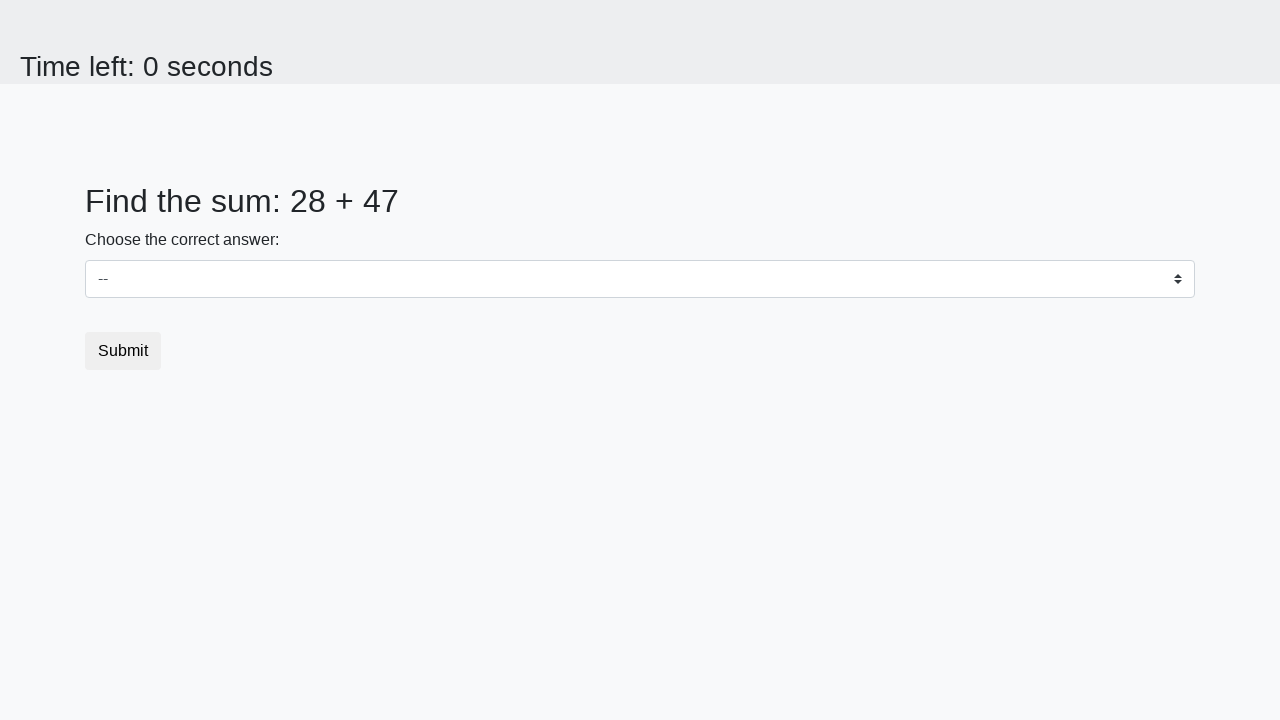

Calculated sum: 28 + 47 = 75
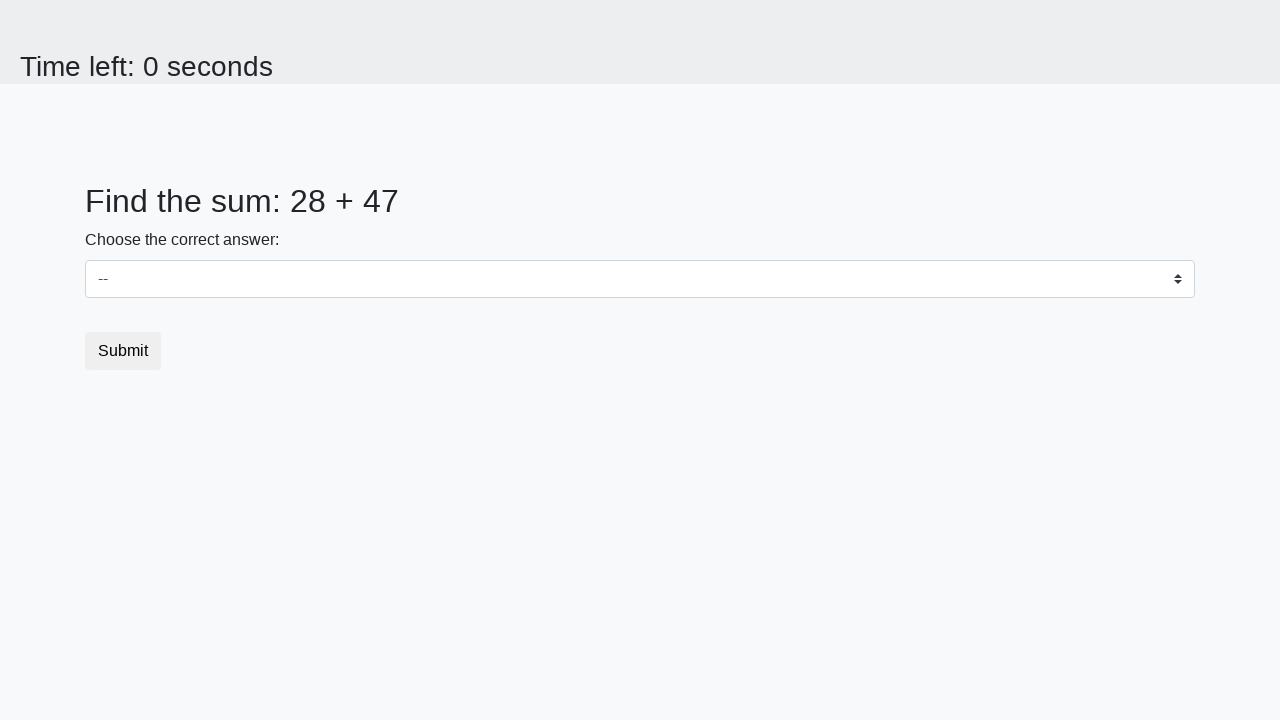

Selected calculated result '75' from dropdown menu on select#dropdown
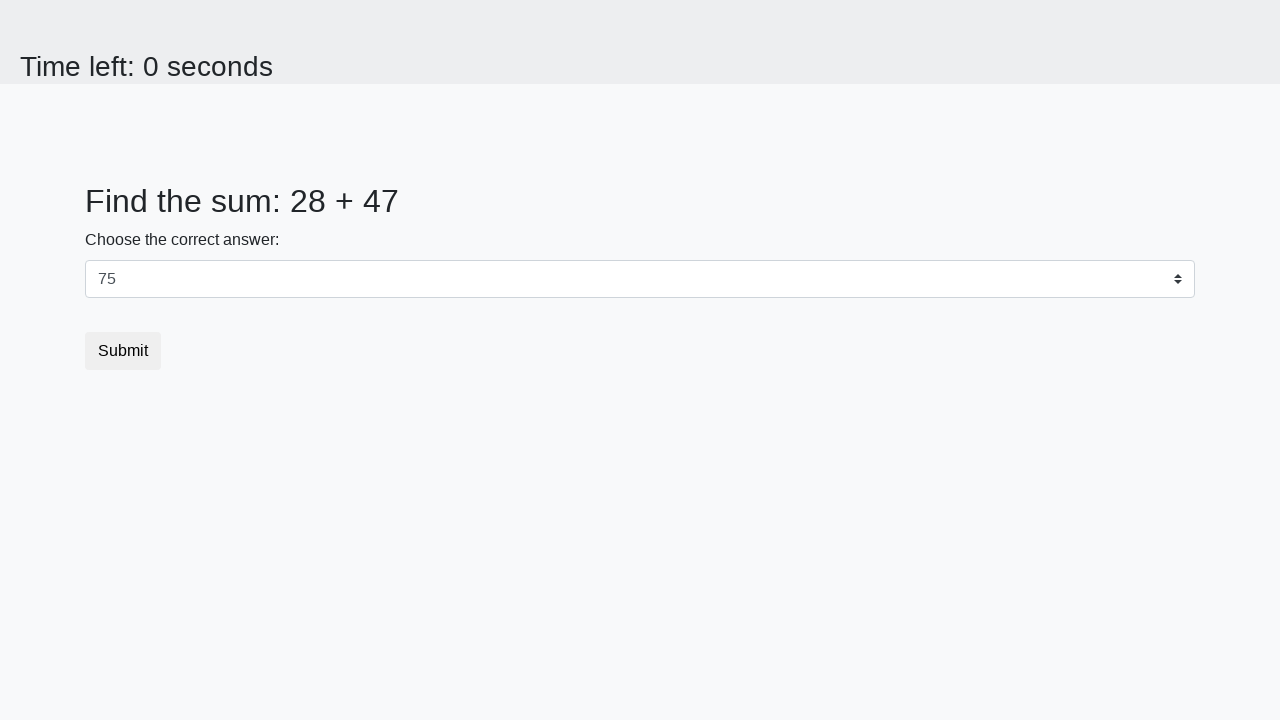

Clicked submit button to submit the form at (123, 351) on [type="submit"]
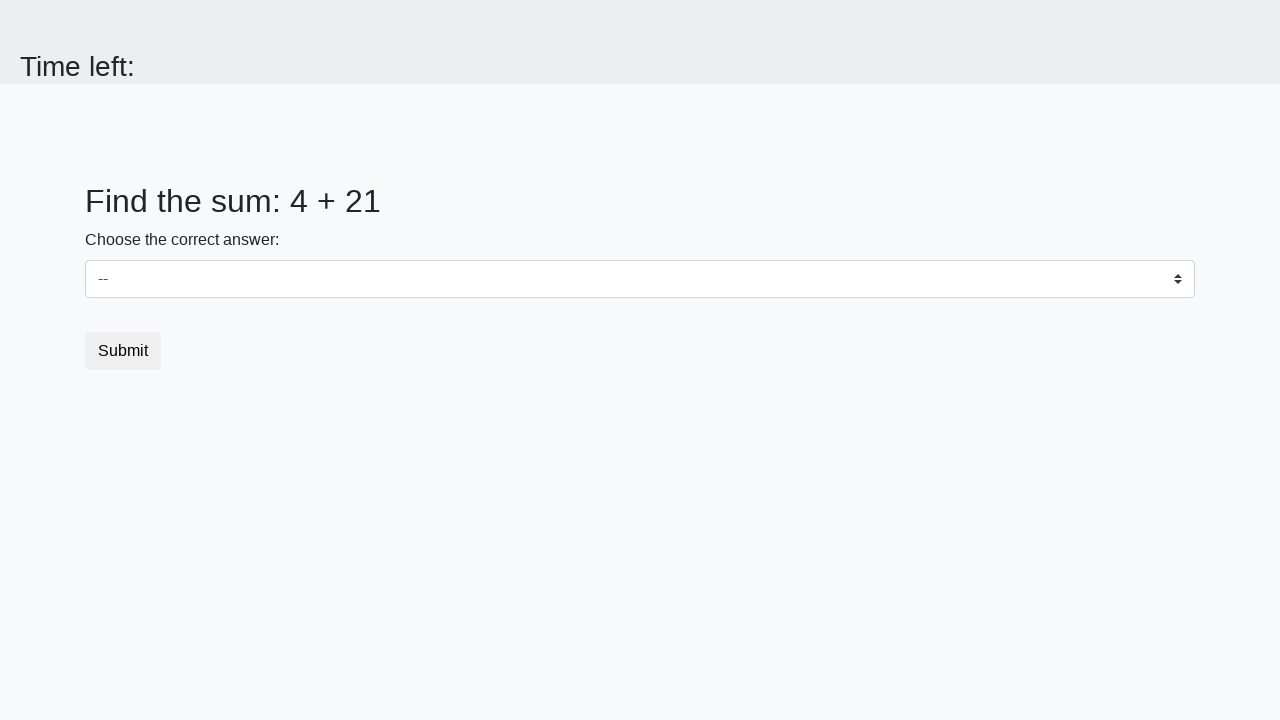

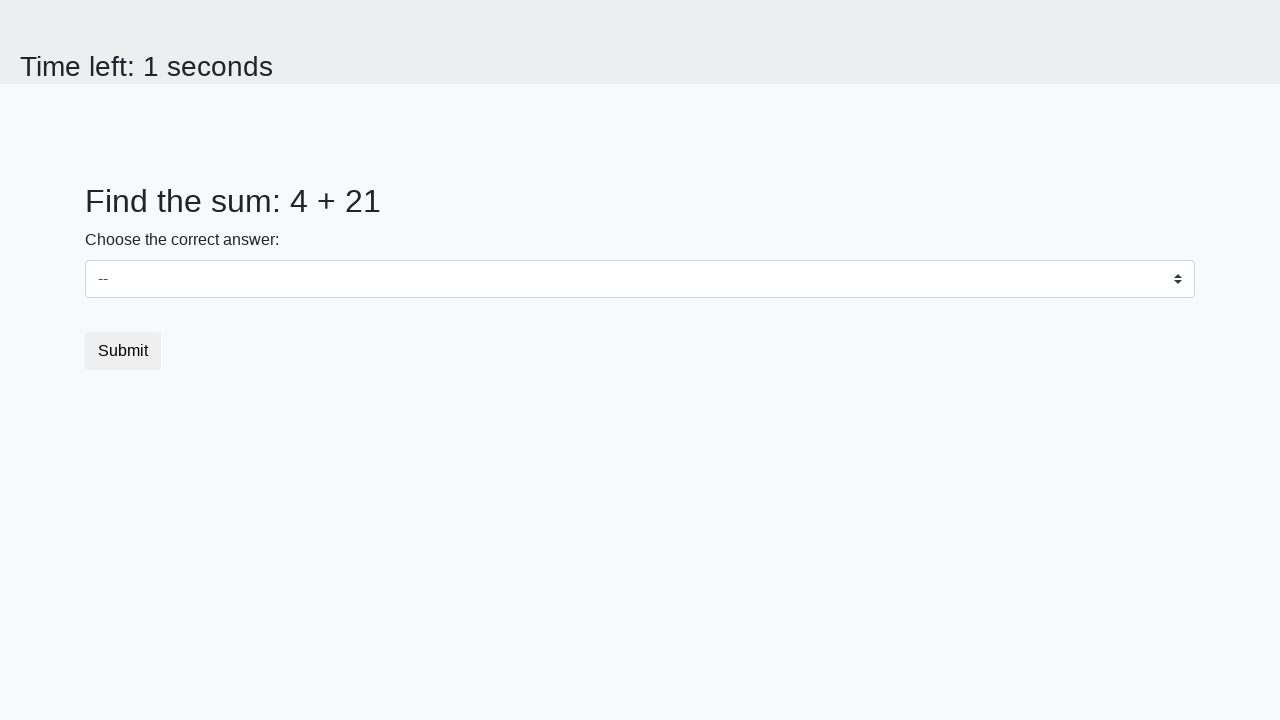